Tests that tutorial notifications only show once by clearing localStorage, visiting a page with tutorials, then reloading to verify tutorials don't reappear

Starting URL: https://whereami-5kp.pages.dev

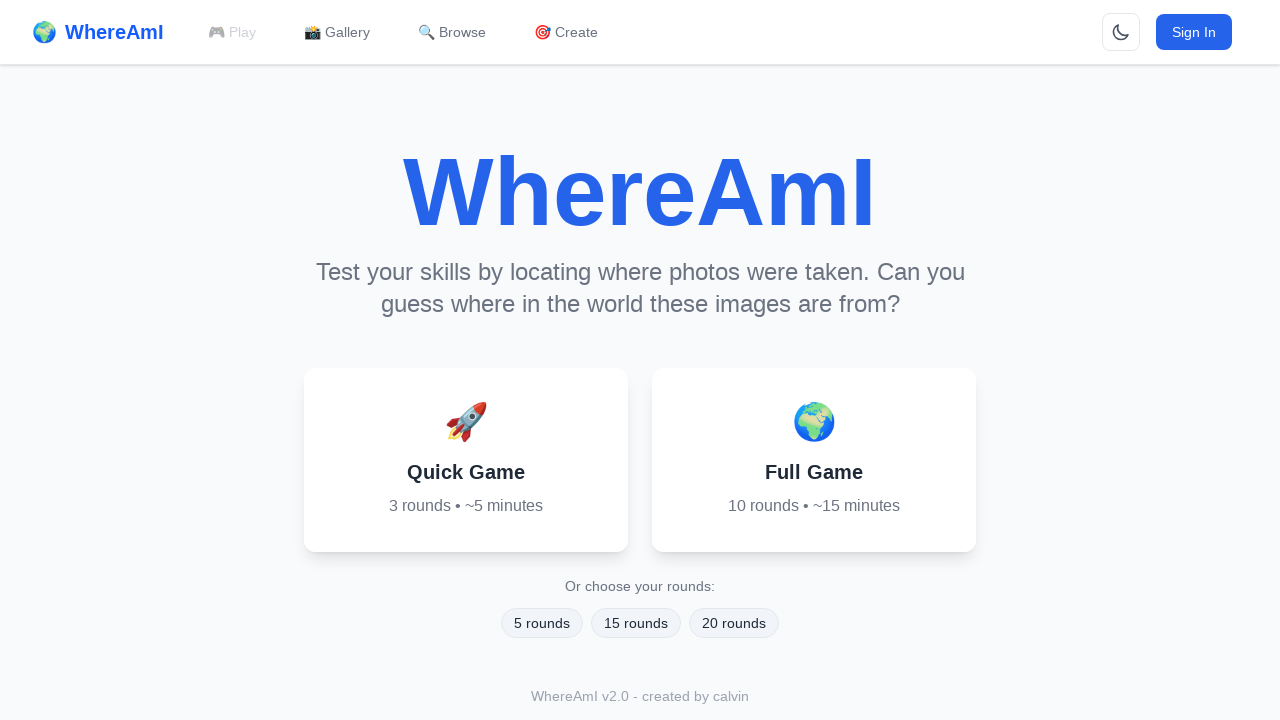

Cleared all tutorial_shown_* keys from localStorage
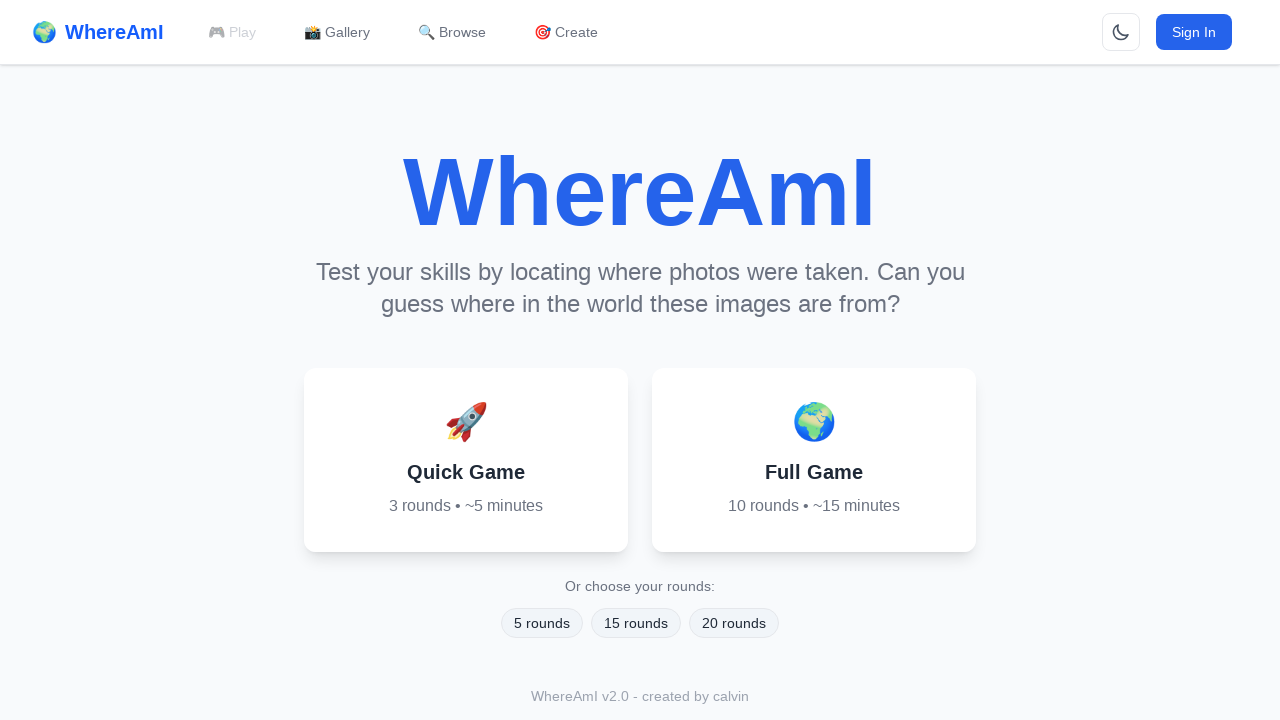

Navigated to gallery upload tab
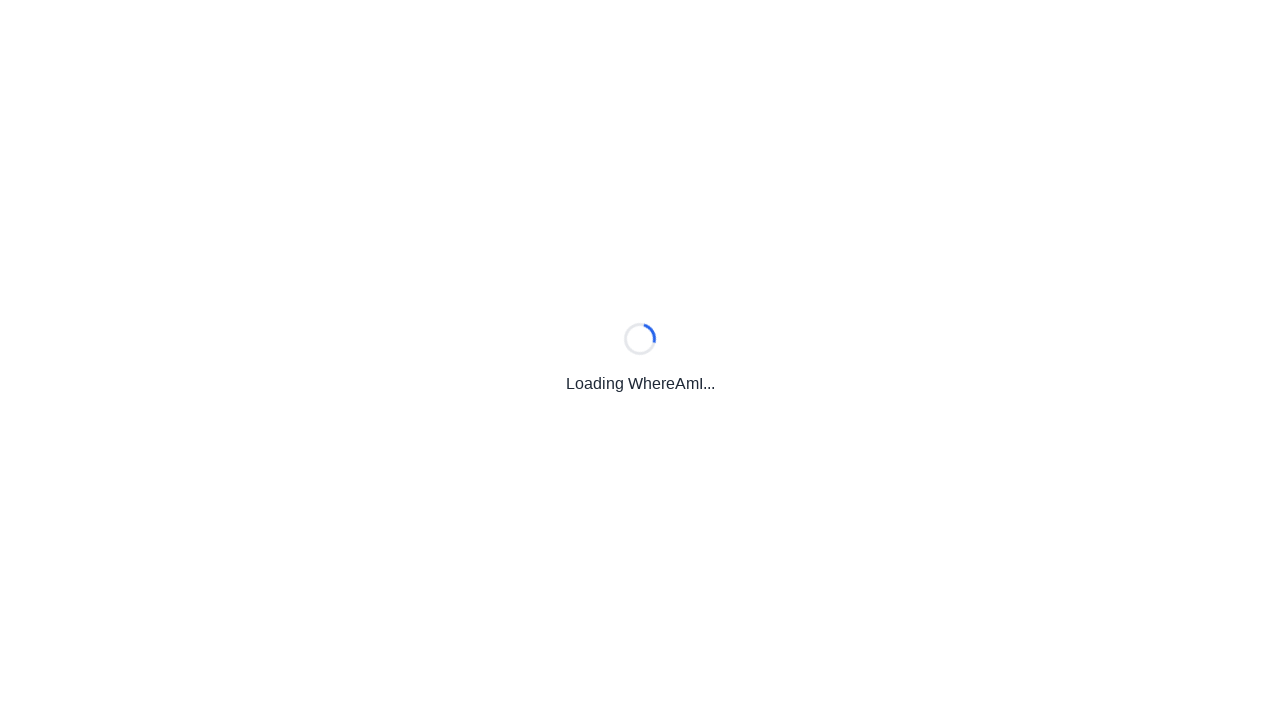

Waited 2 seconds for page to load and tutorials to display
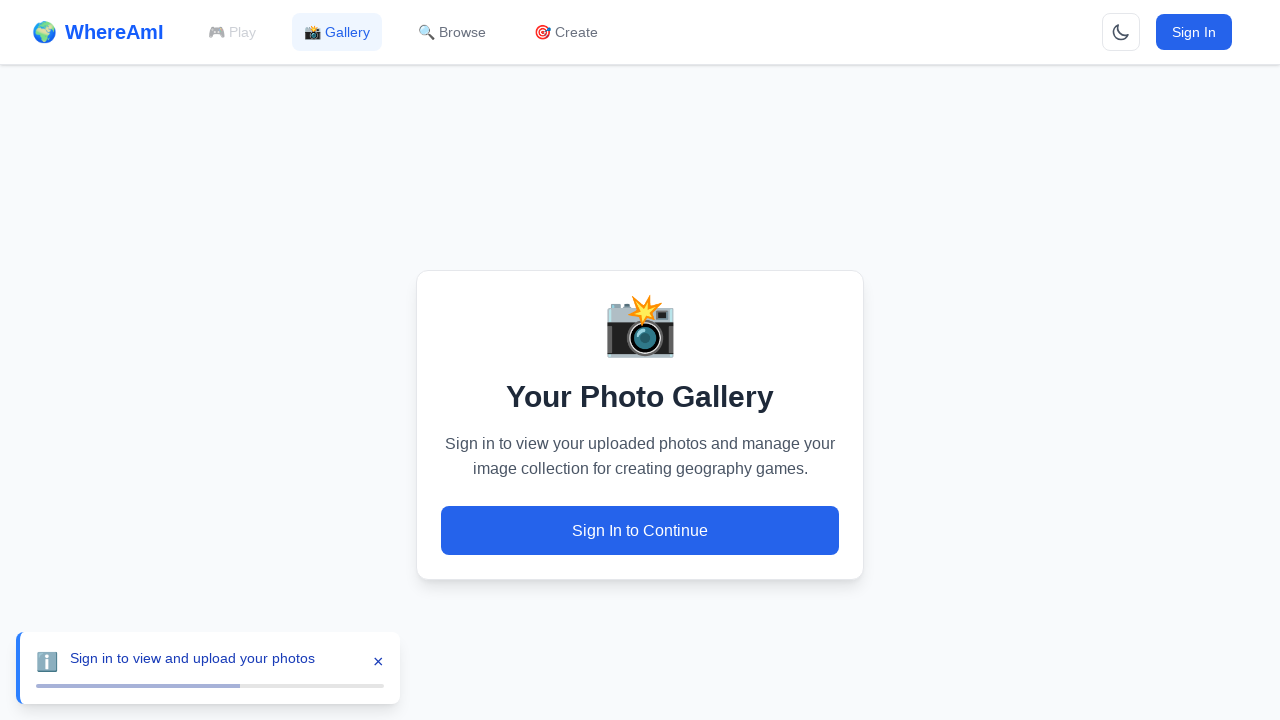

Reloaded the page
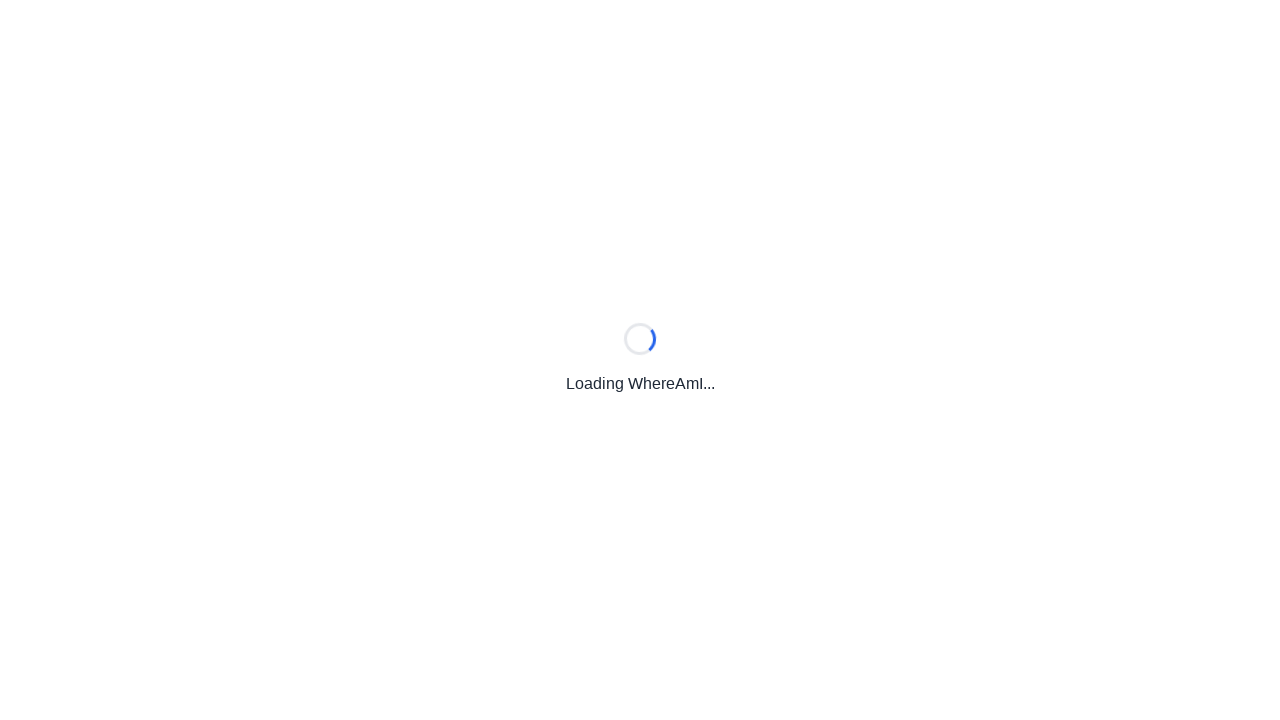

Waited 2 seconds for page to fully load after reload
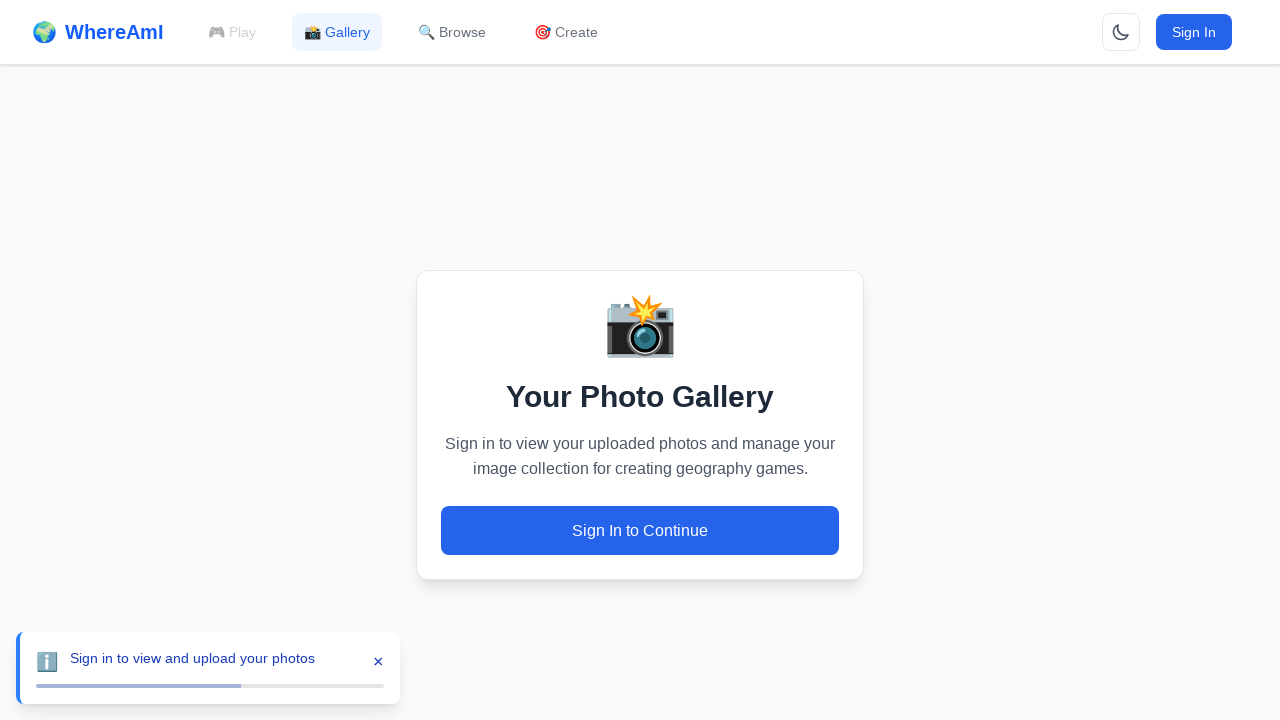

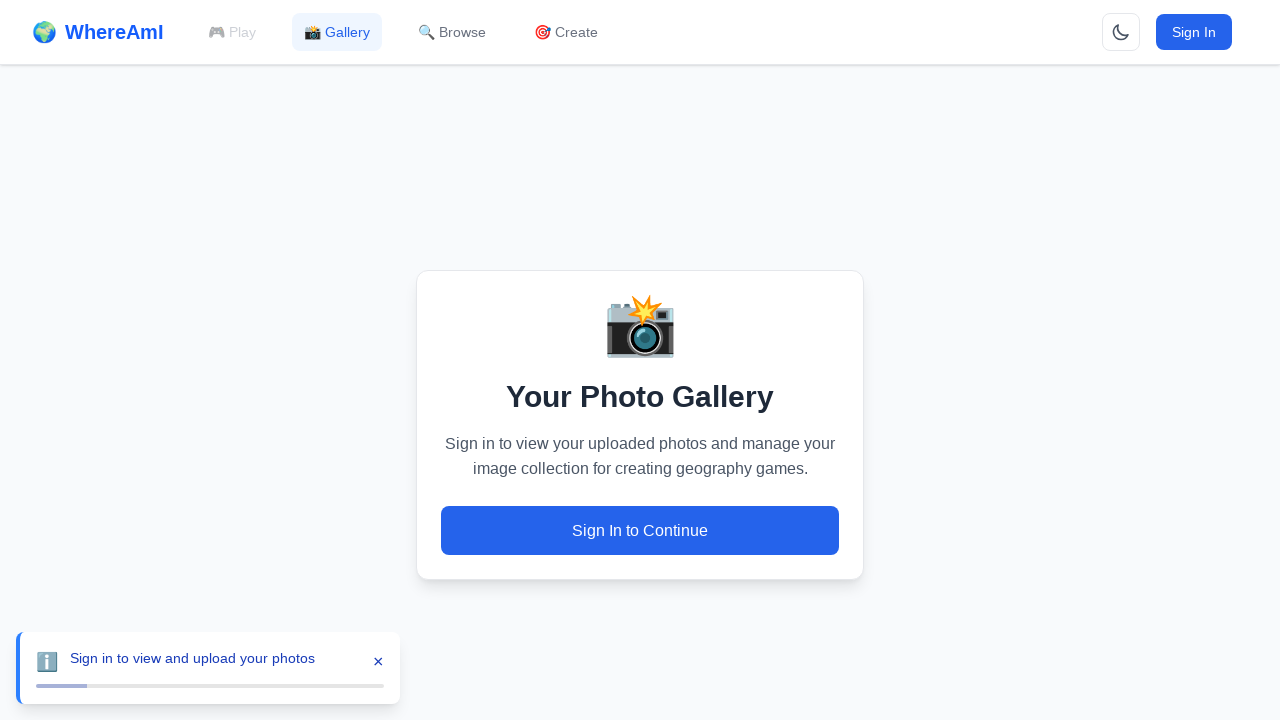